Tests product search functionality by entering a search term and clicking the search button

Starting URL: https://automationexercise.com/products

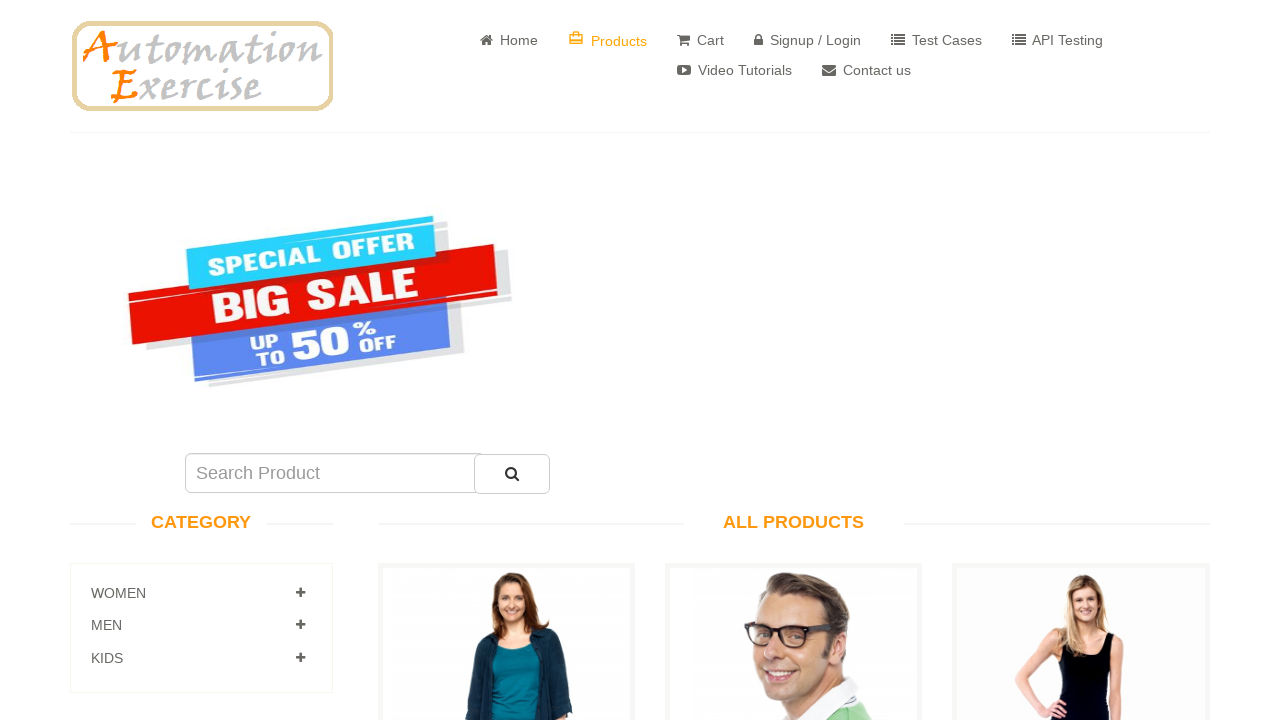

Clicked on the search bar at (335, 473) on input#search_product
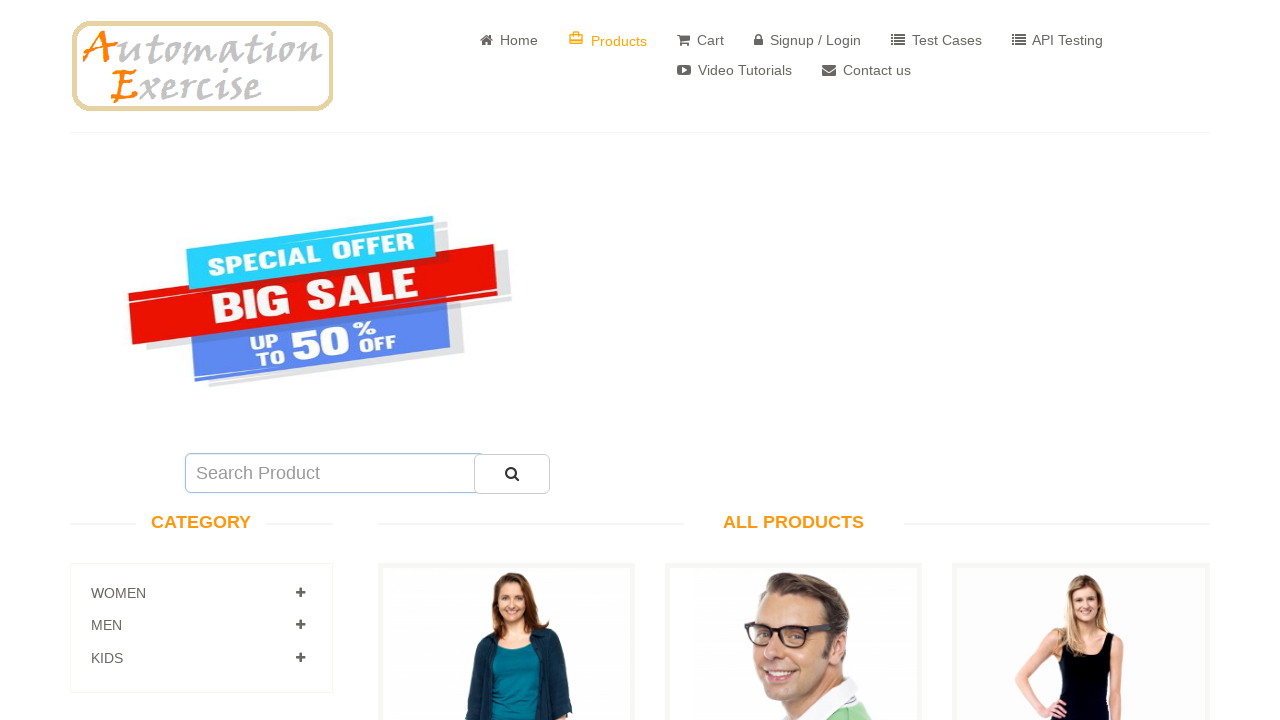

Entered search term 'Blue Top' in search field on input#search_product
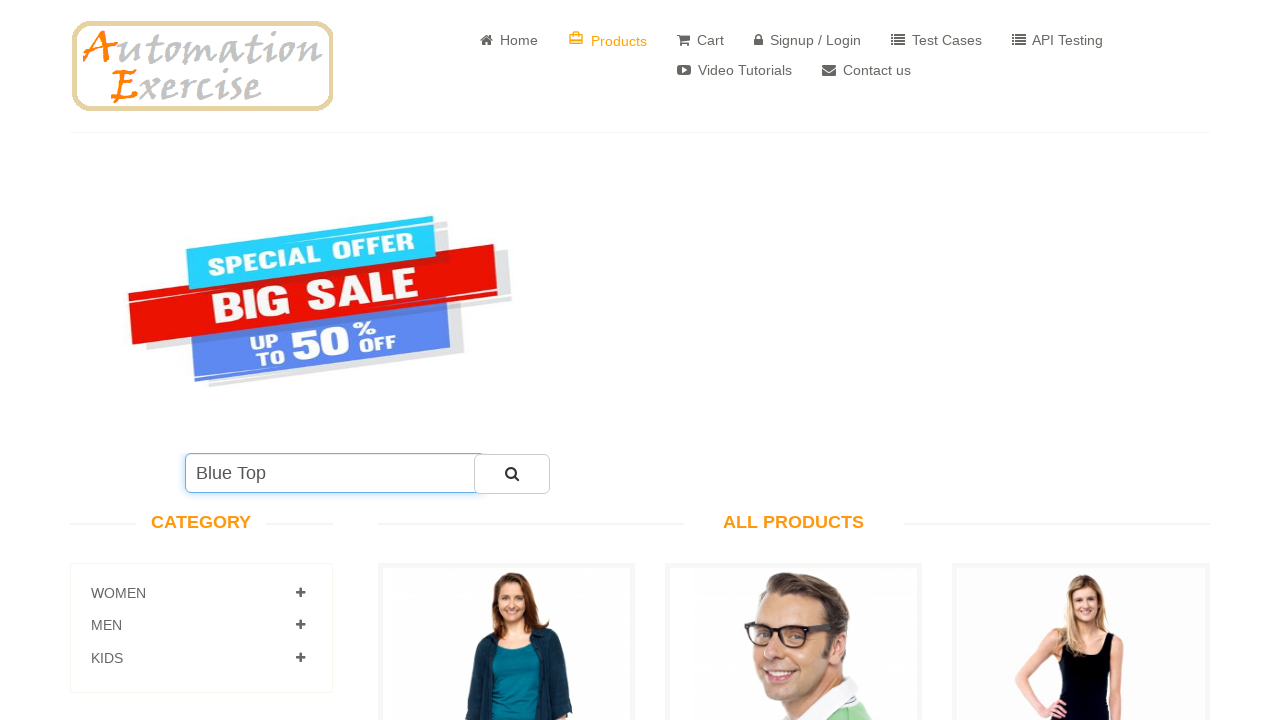

Clicked the search button to submit search at (512, 474) on button#submit_search
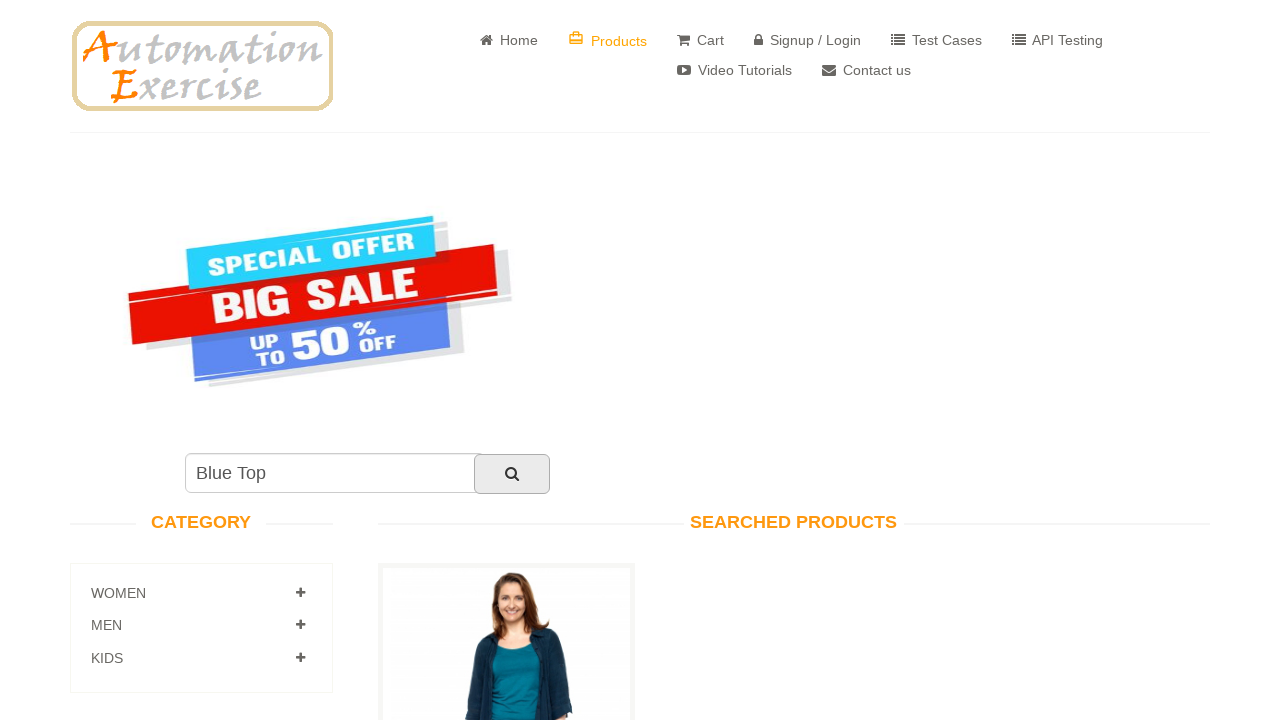

Search results loaded successfully
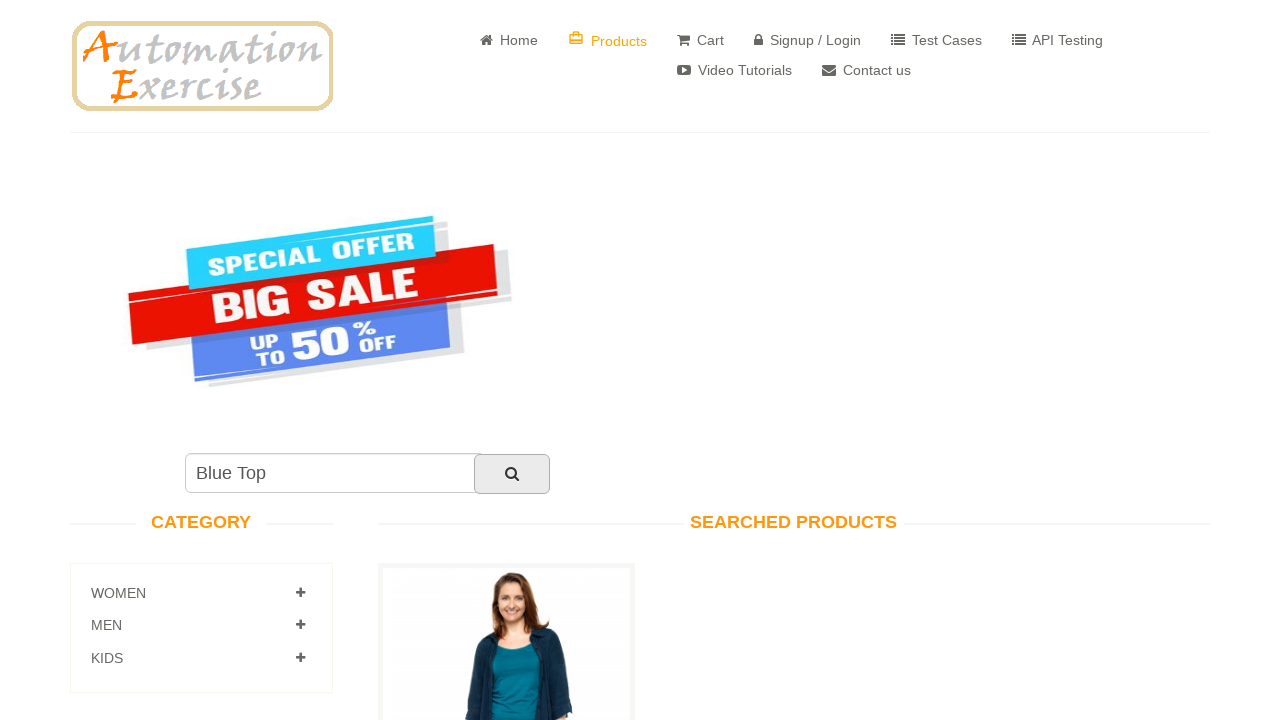

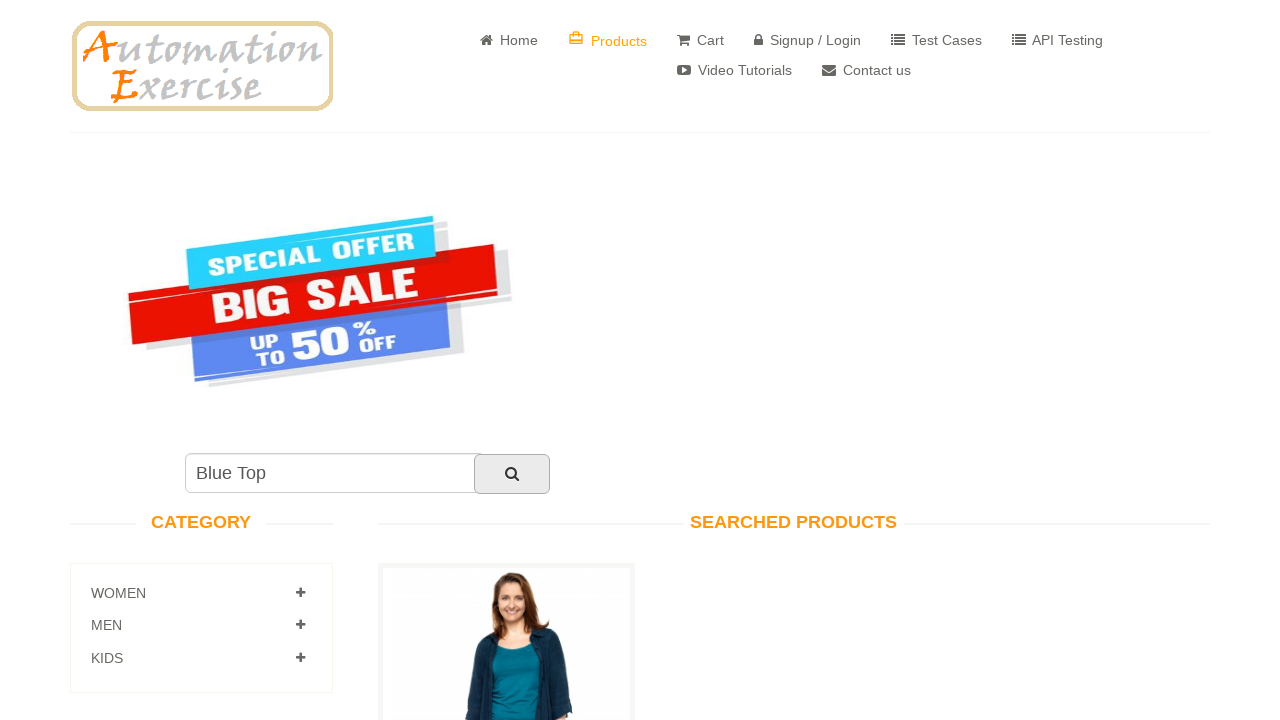